Tests checkbox functionality by verifying initial states and toggling both checkboxes - clicks the first checkbox to check it and clicks the second checkbox to uncheck it

Starting URL: https://the-internet.herokuapp.com/checkboxes

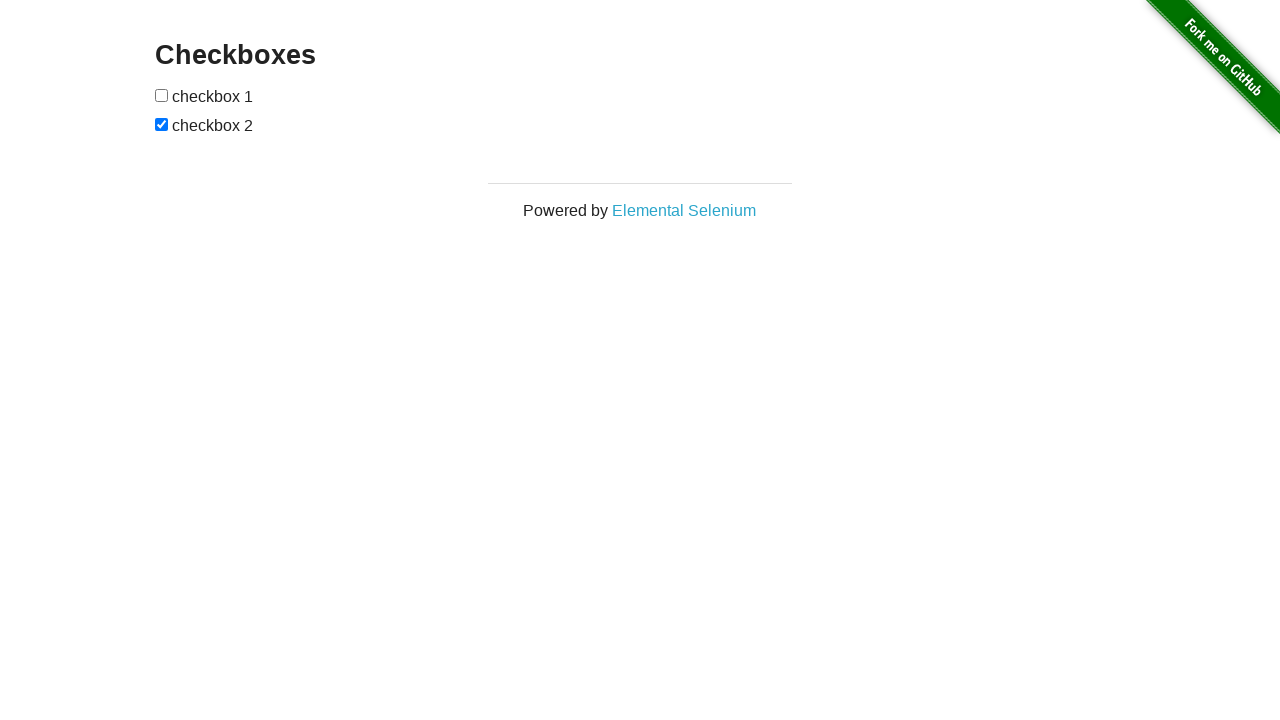

Waited for checkboxes to load
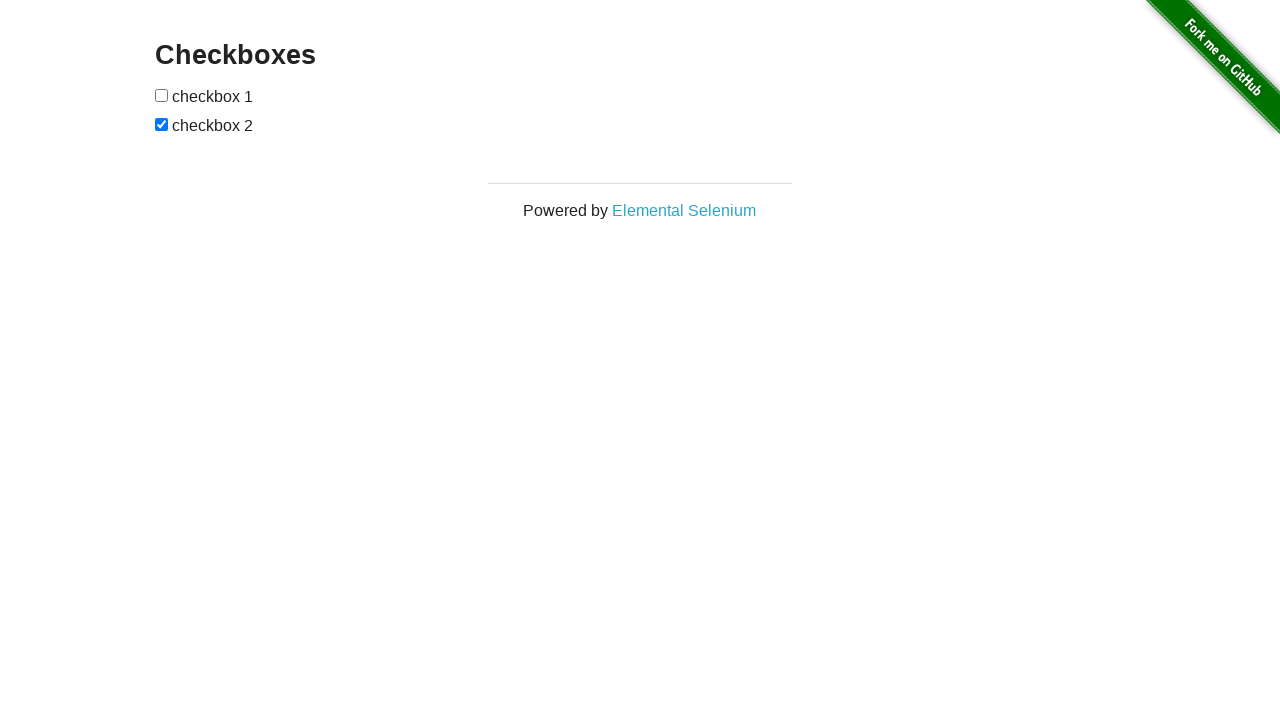

Located all checkboxes on the page
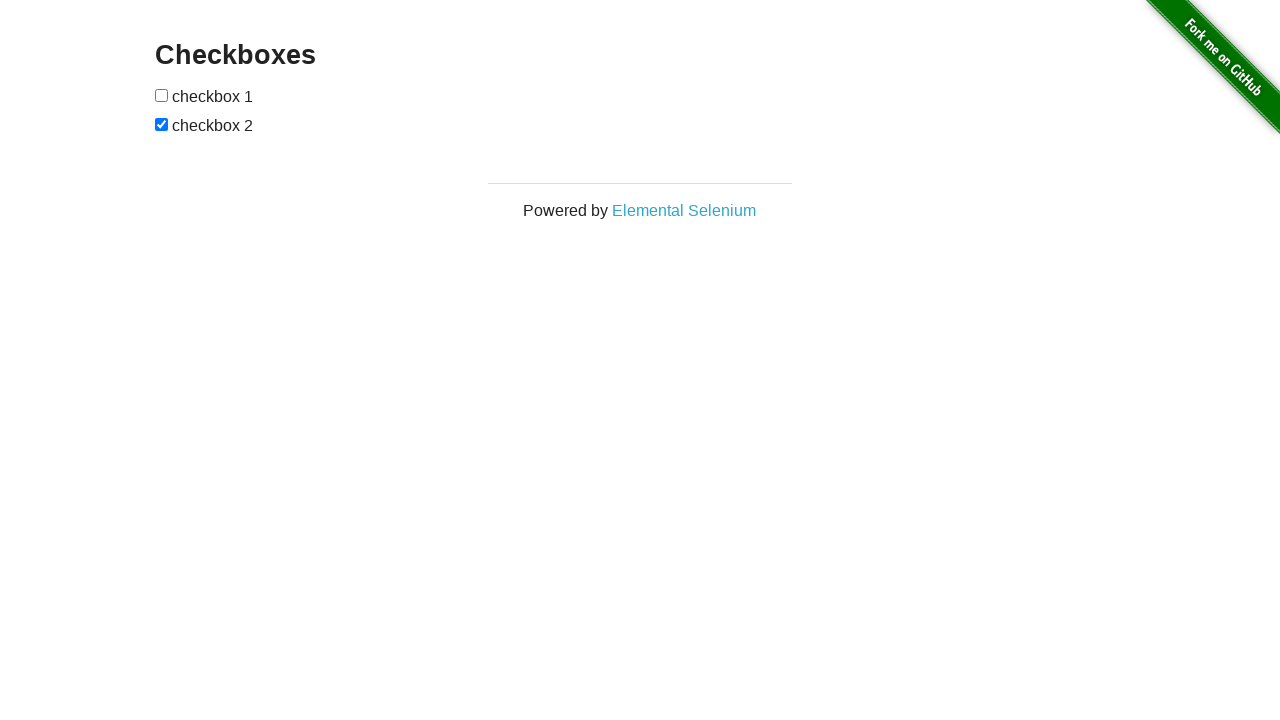

Selected the first checkbox
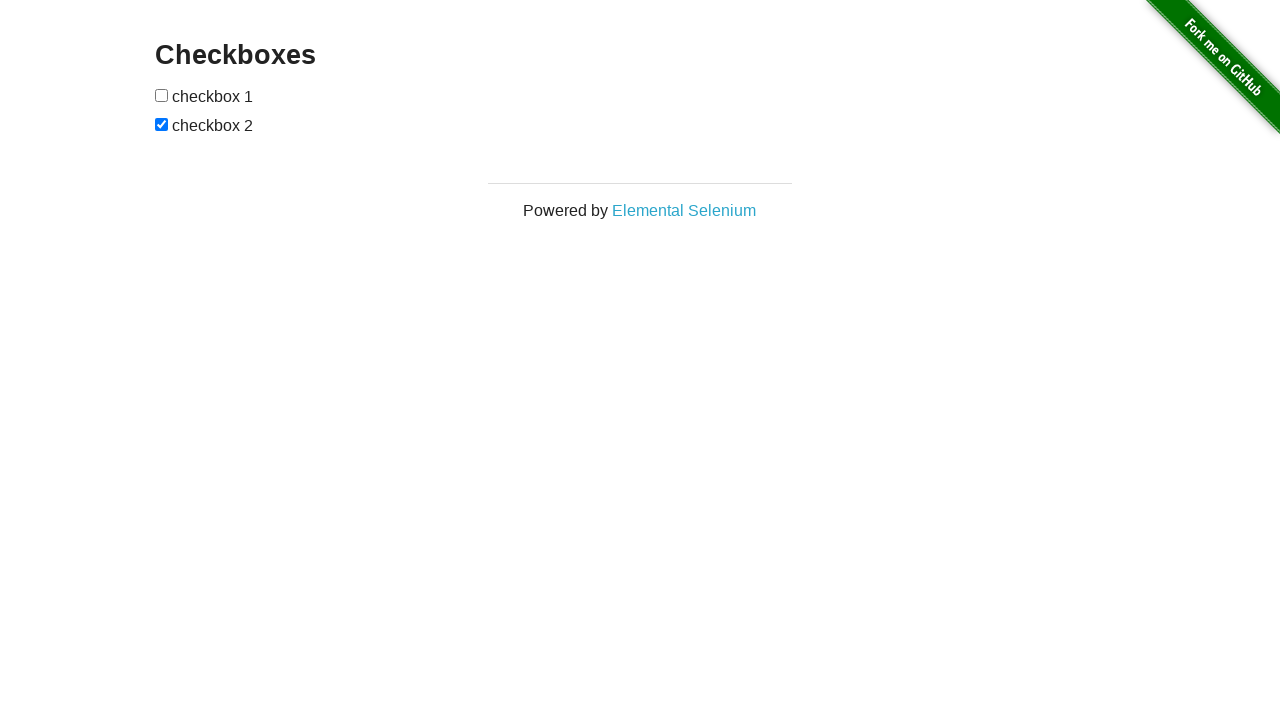

Verified first checkbox is unchecked initially
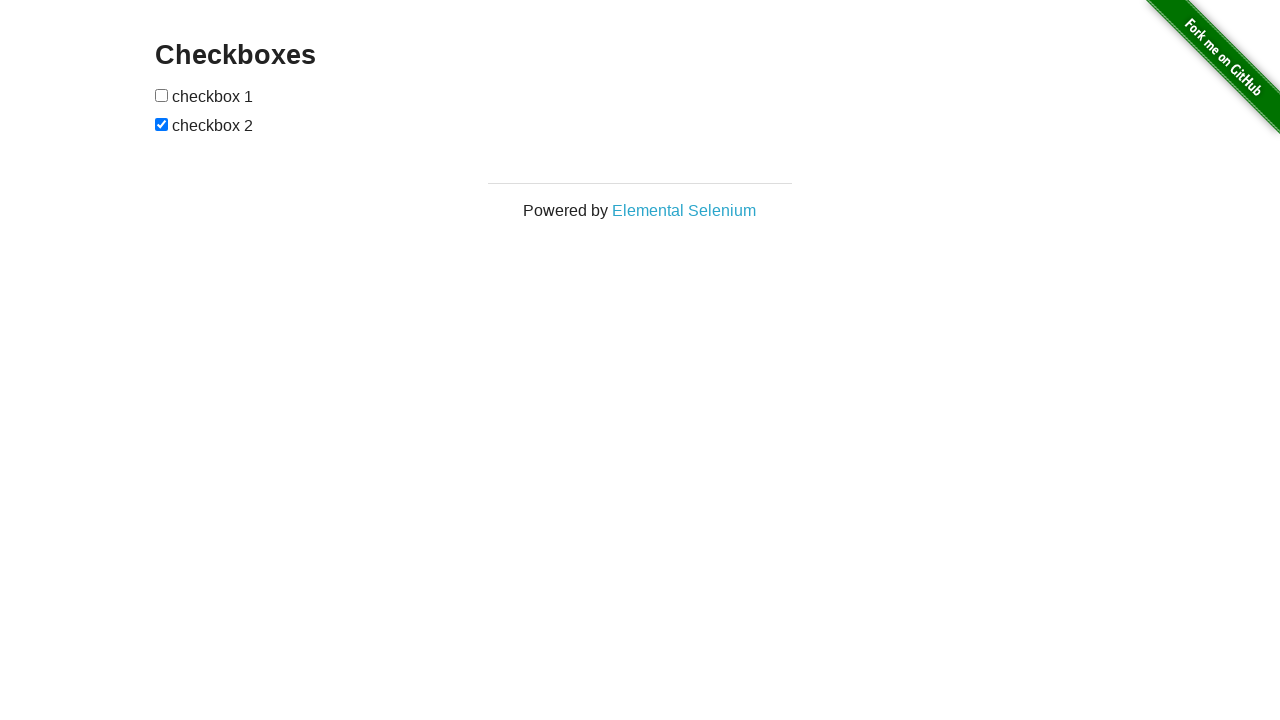

Clicked the first checkbox to check it at (162, 95) on [type=checkbox] >> nth=0
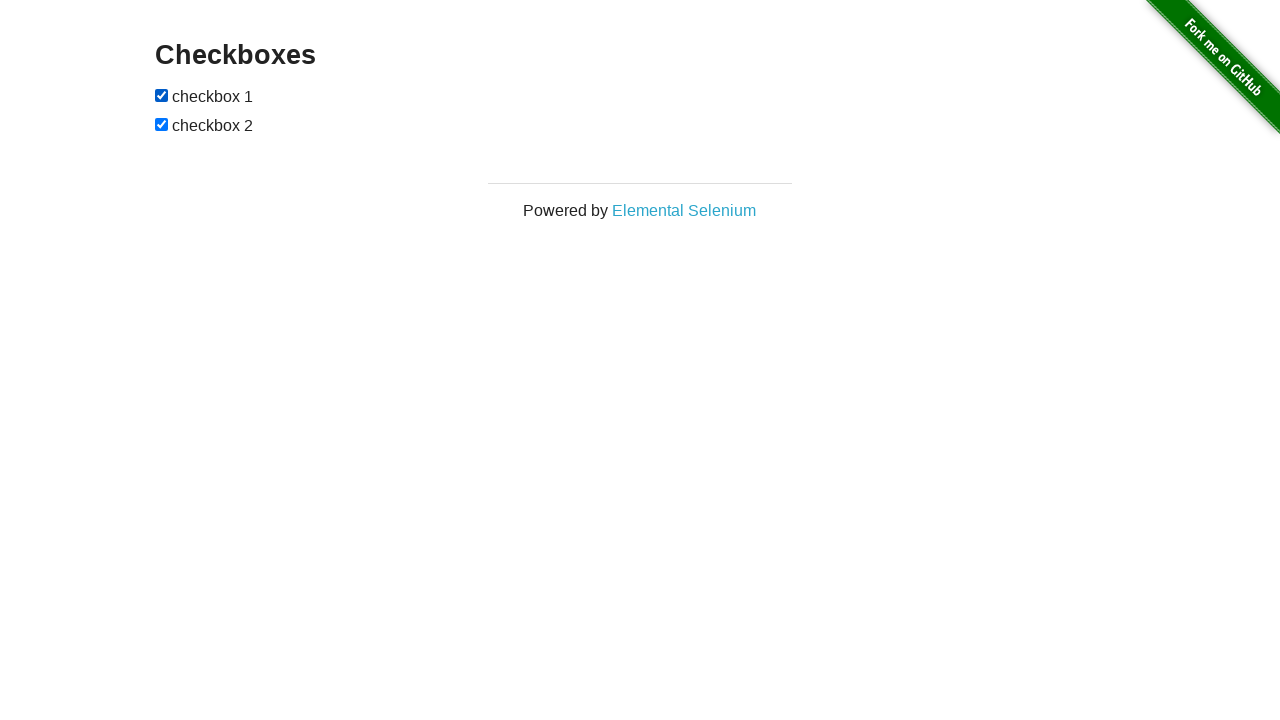

Verified first checkbox is now checked
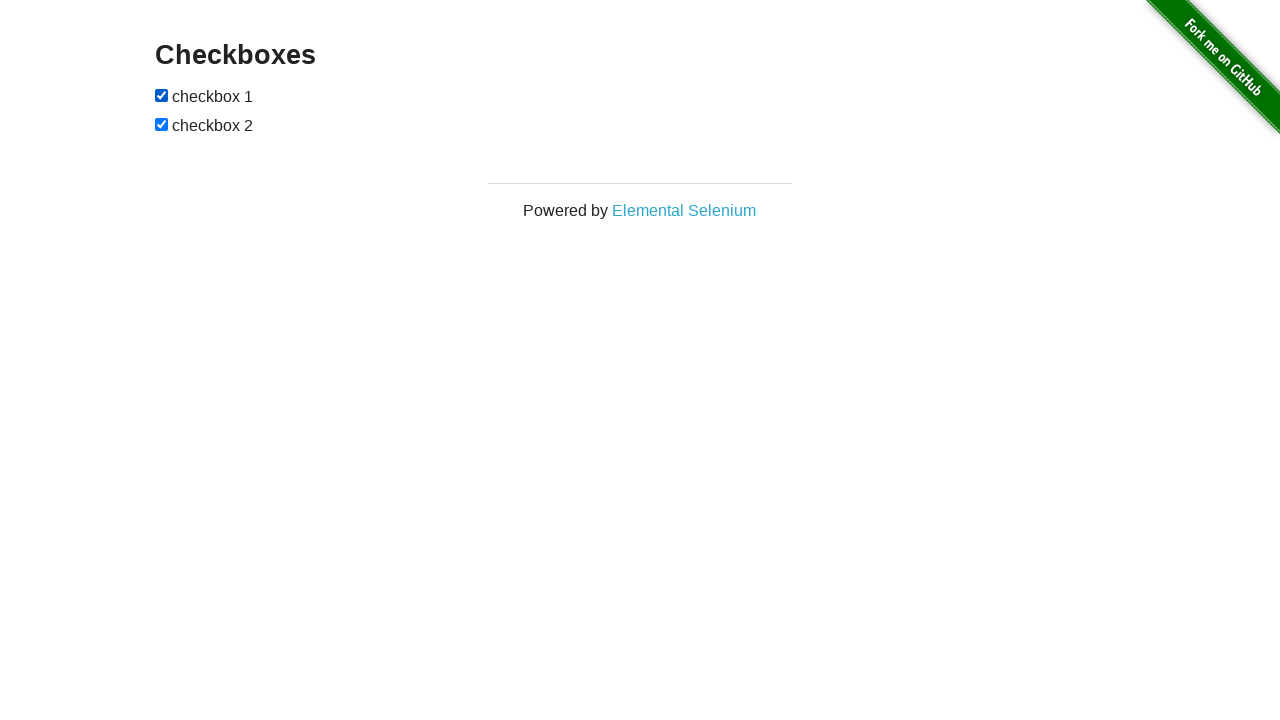

Selected the second checkbox
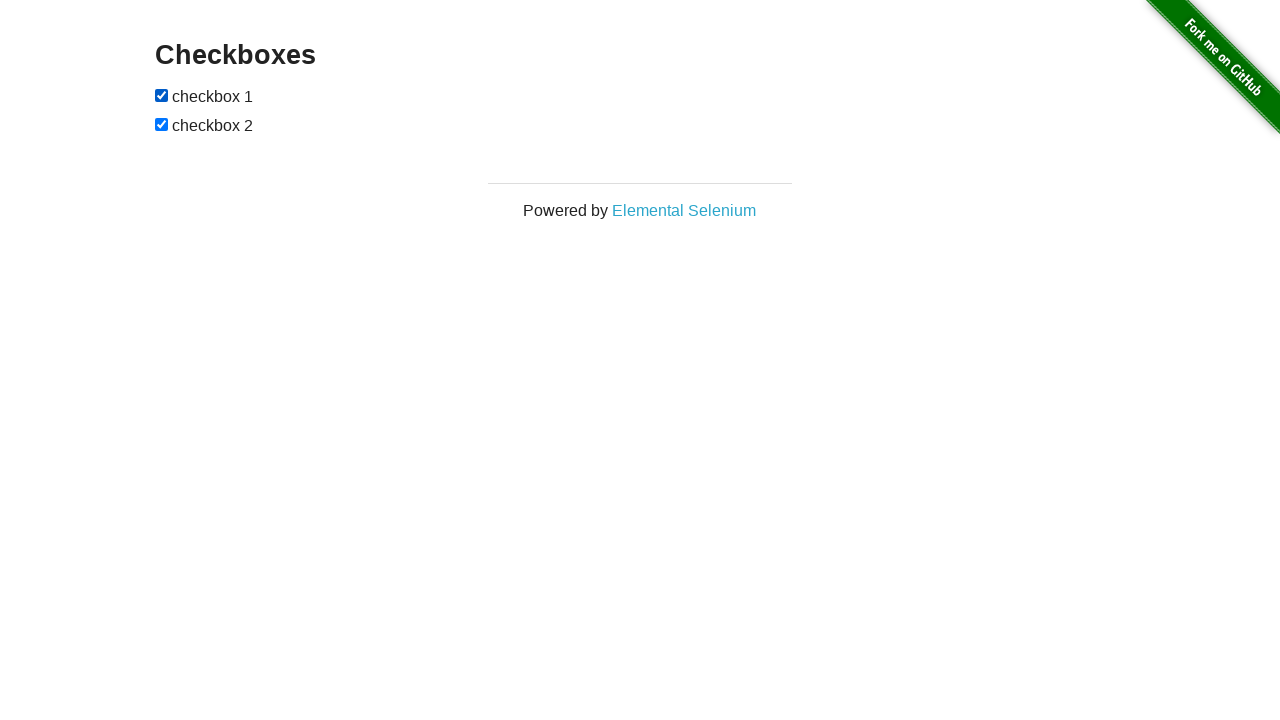

Verified second checkbox is checked initially
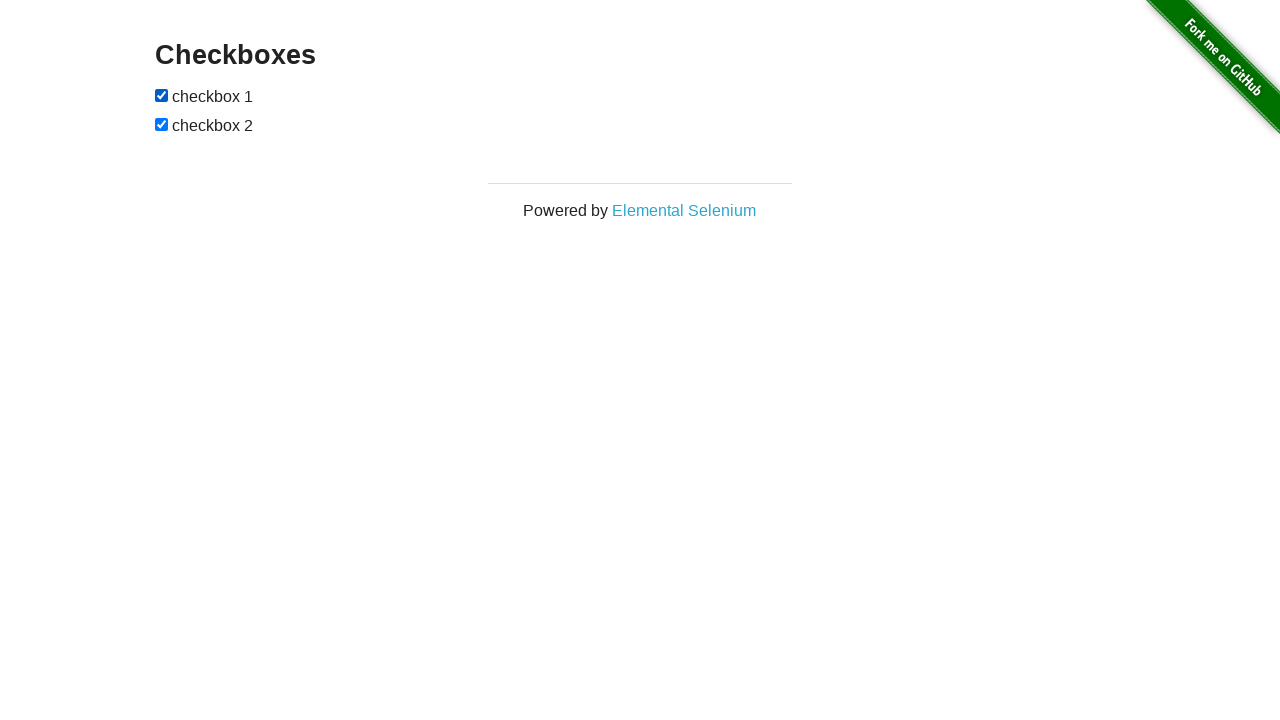

Clicked the second checkbox to uncheck it at (162, 124) on [type=checkbox] >> nth=1
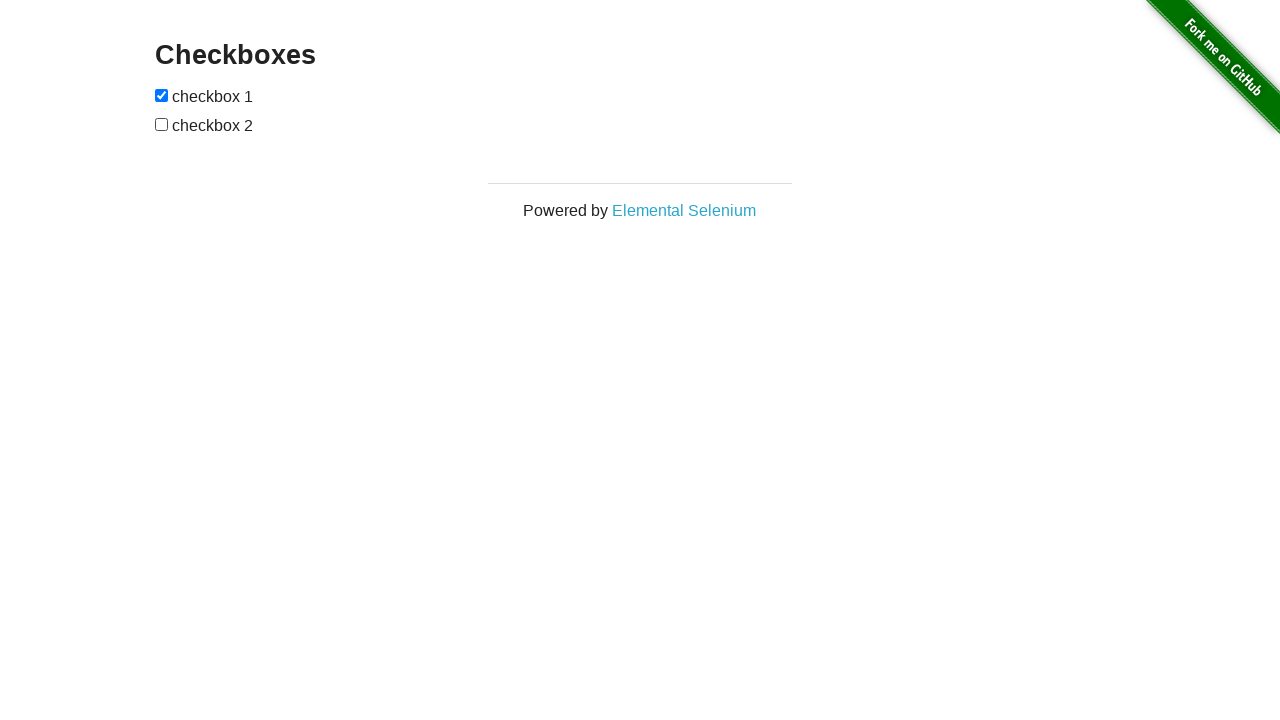

Verified second checkbox is now unchecked
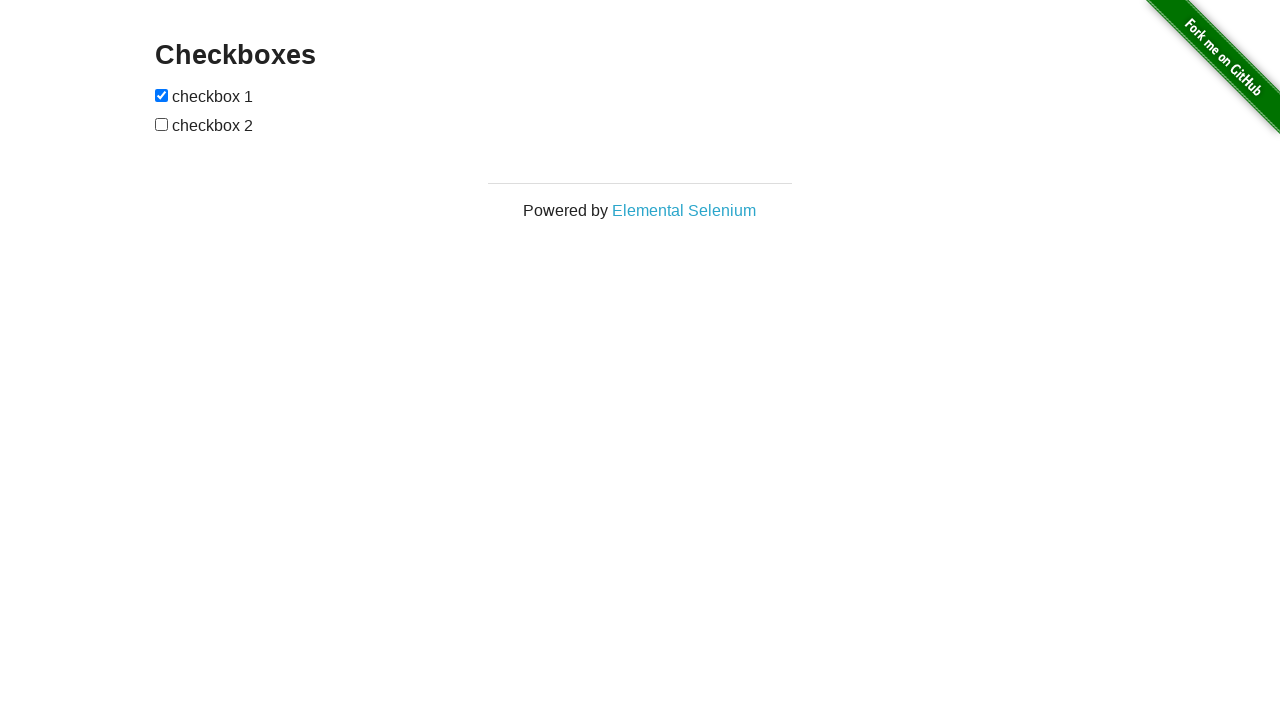

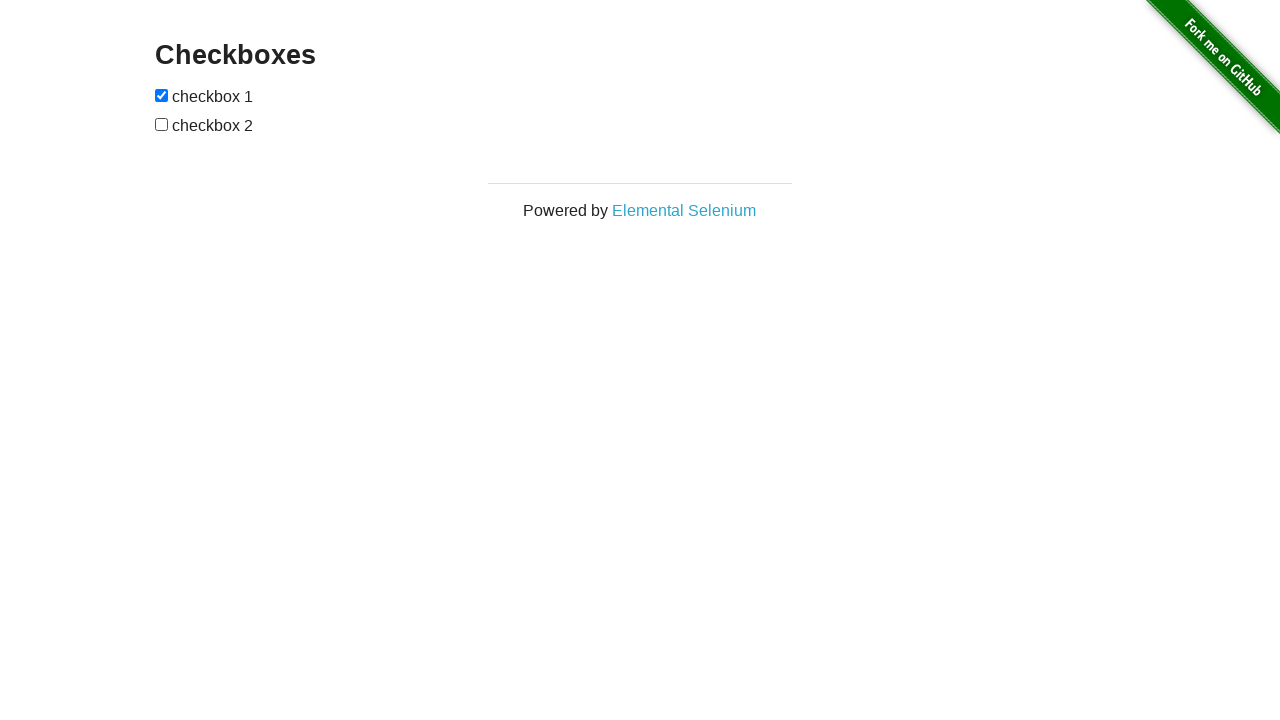